Tests table handling by navigating to a practice site, locating a product table, and verifying it has the expected number of columns (4) and rows (5).

Starting URL: https://testautomationpractice.blogspot.com/

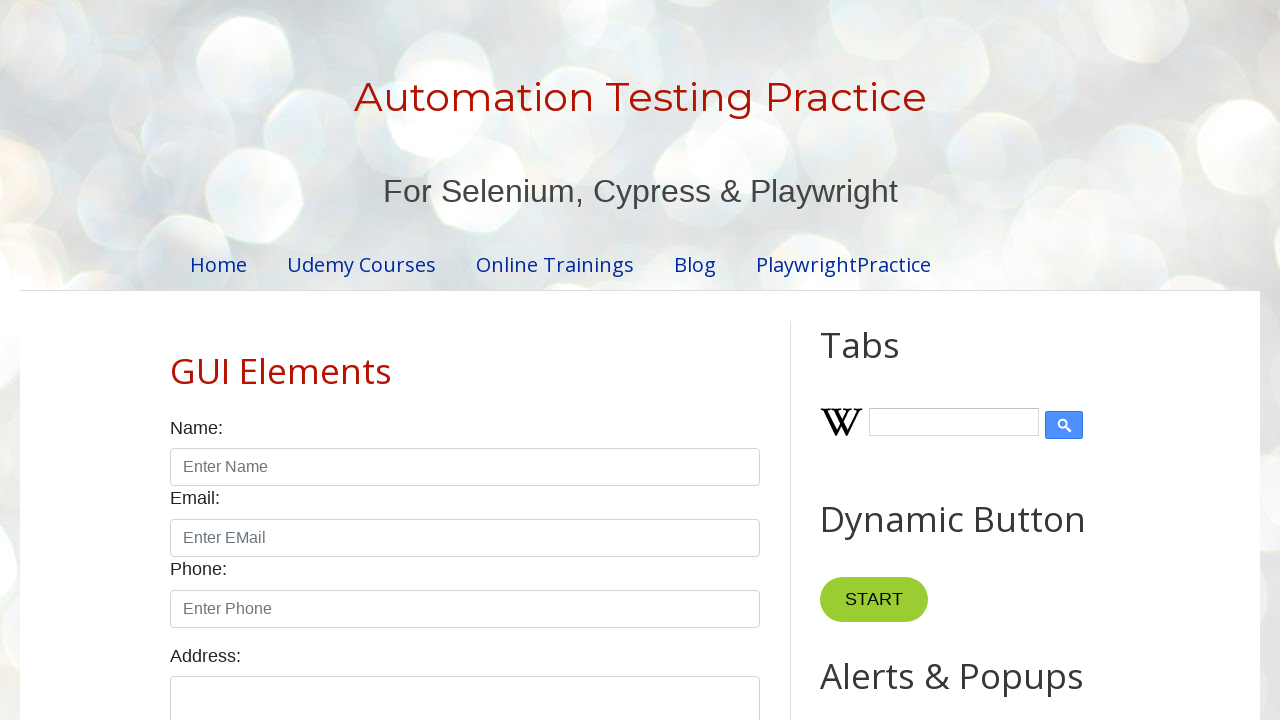

Navigated to test automation practice site
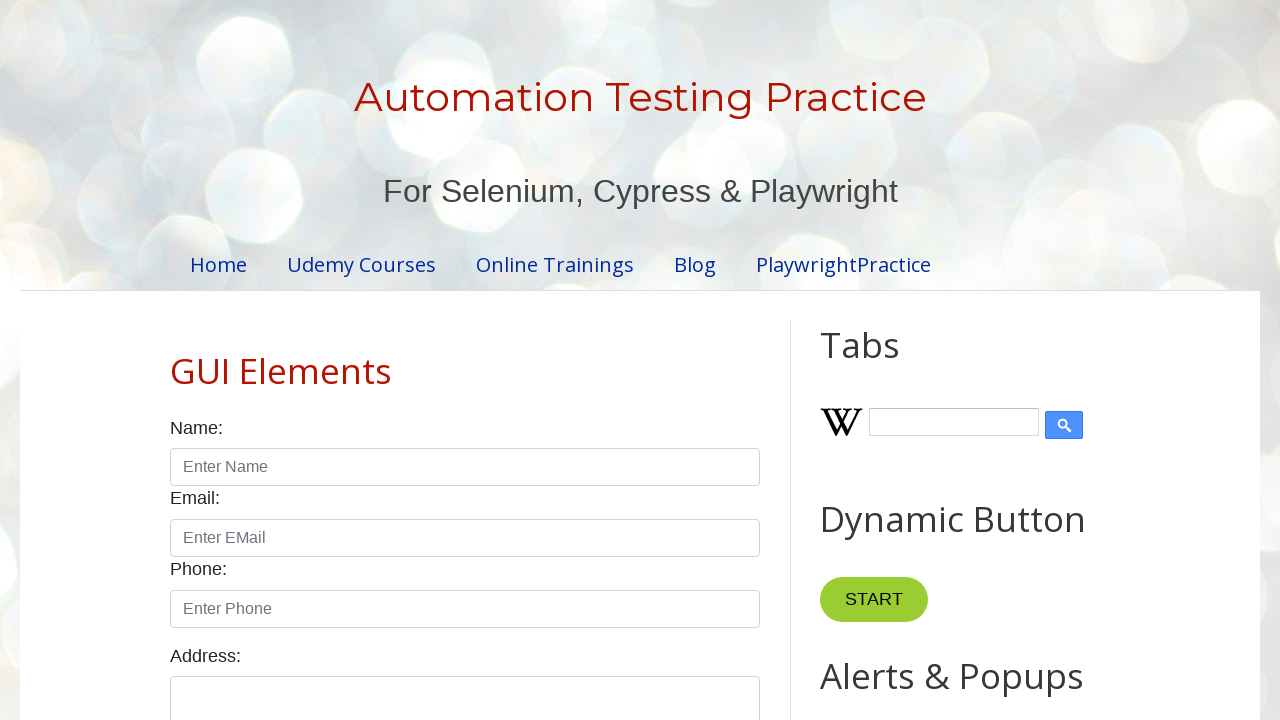

Located product table element
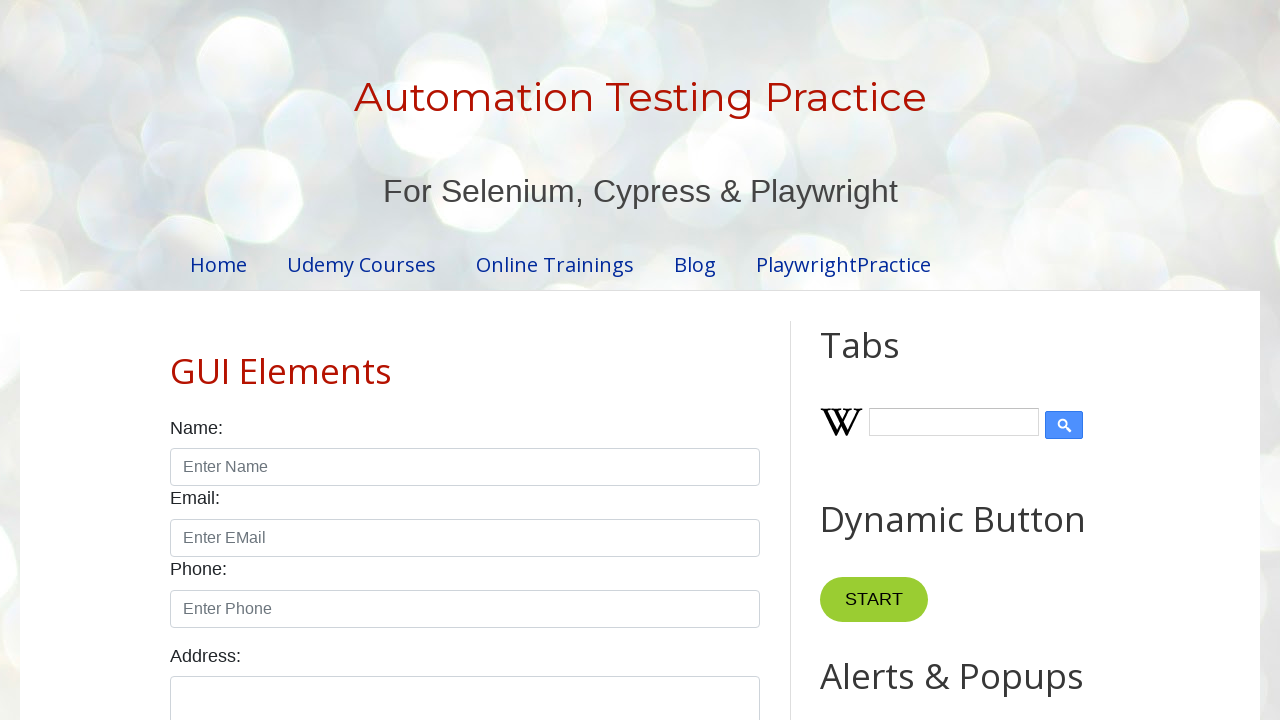

Product table is now visible
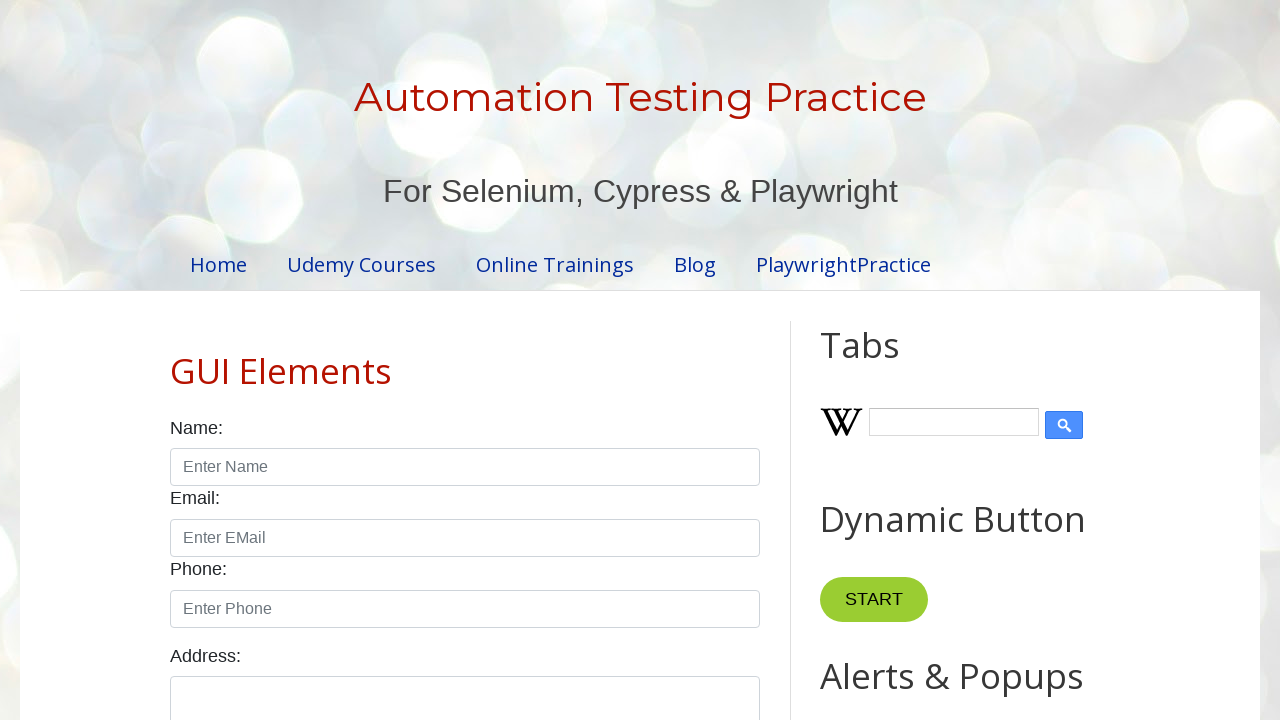

Located column headers in table
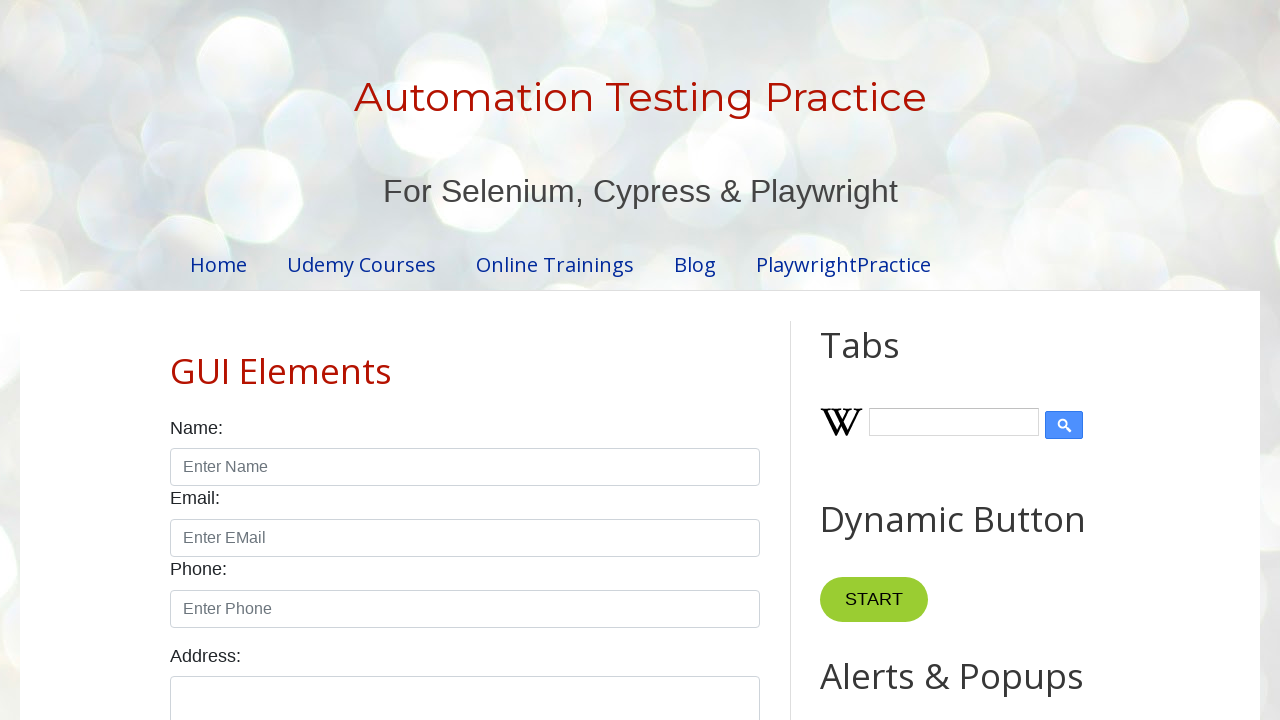

Counted table columns: 4
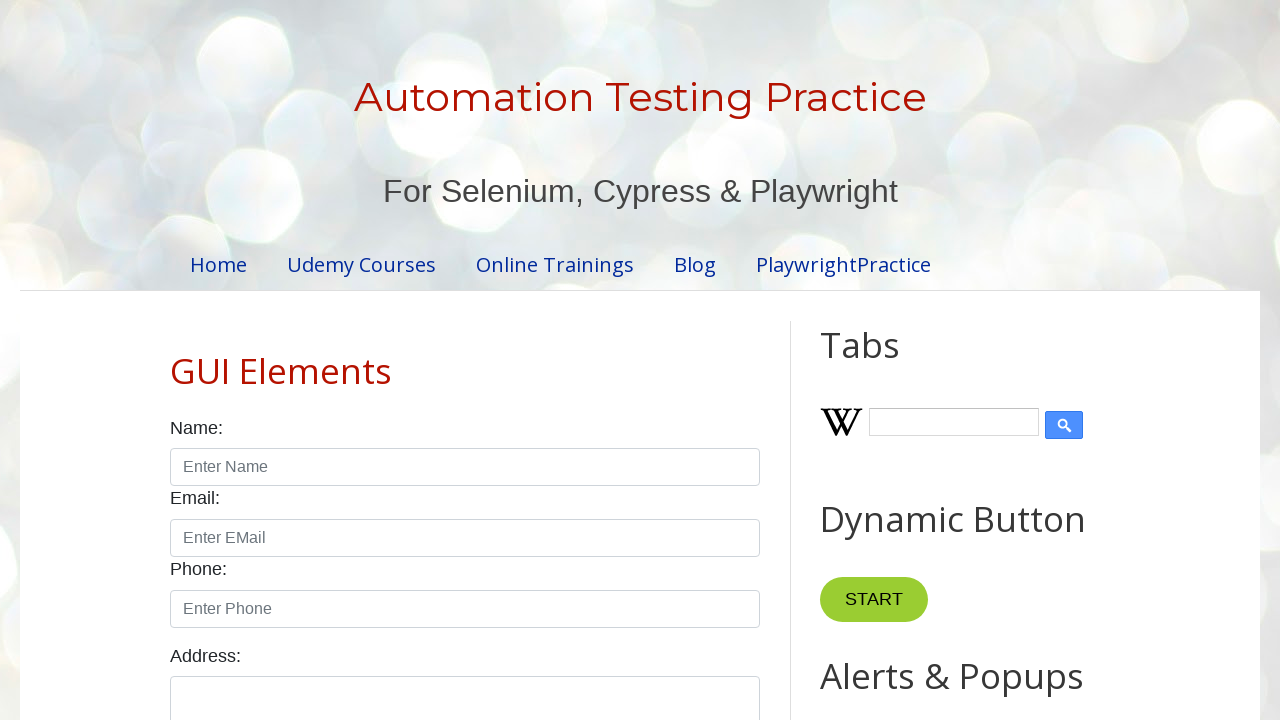

Located table body rows
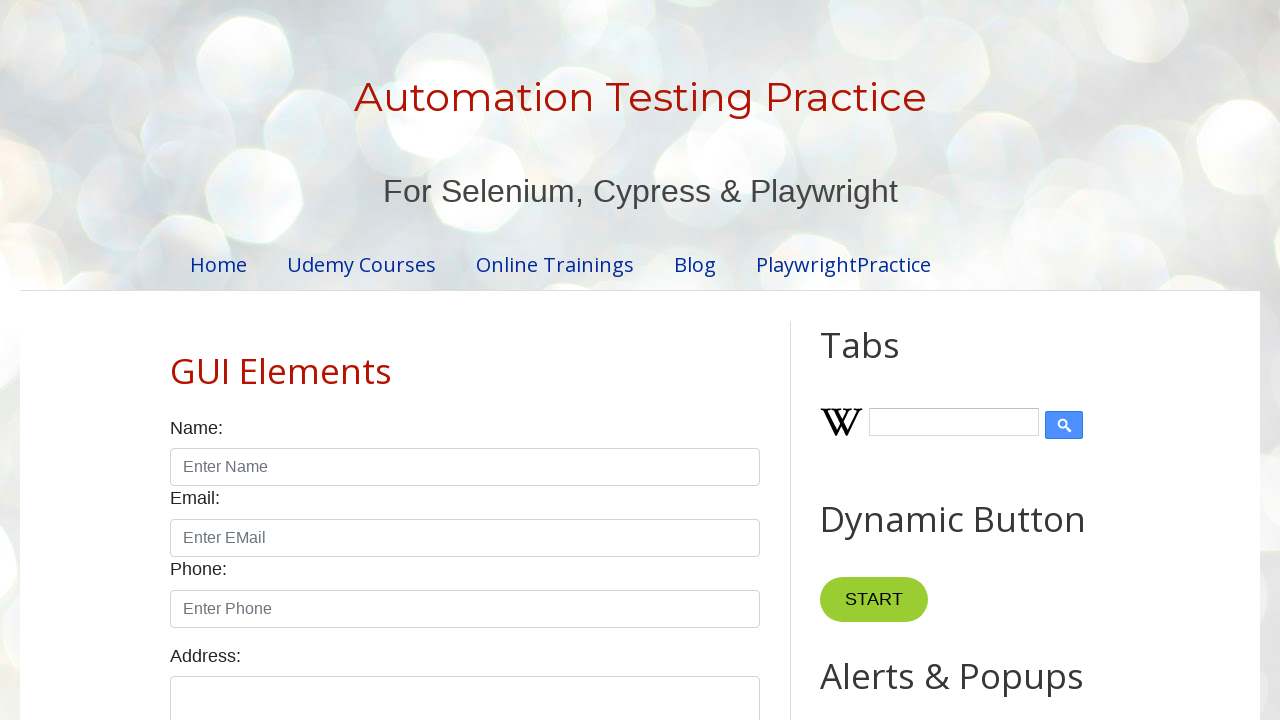

Counted table rows: 5
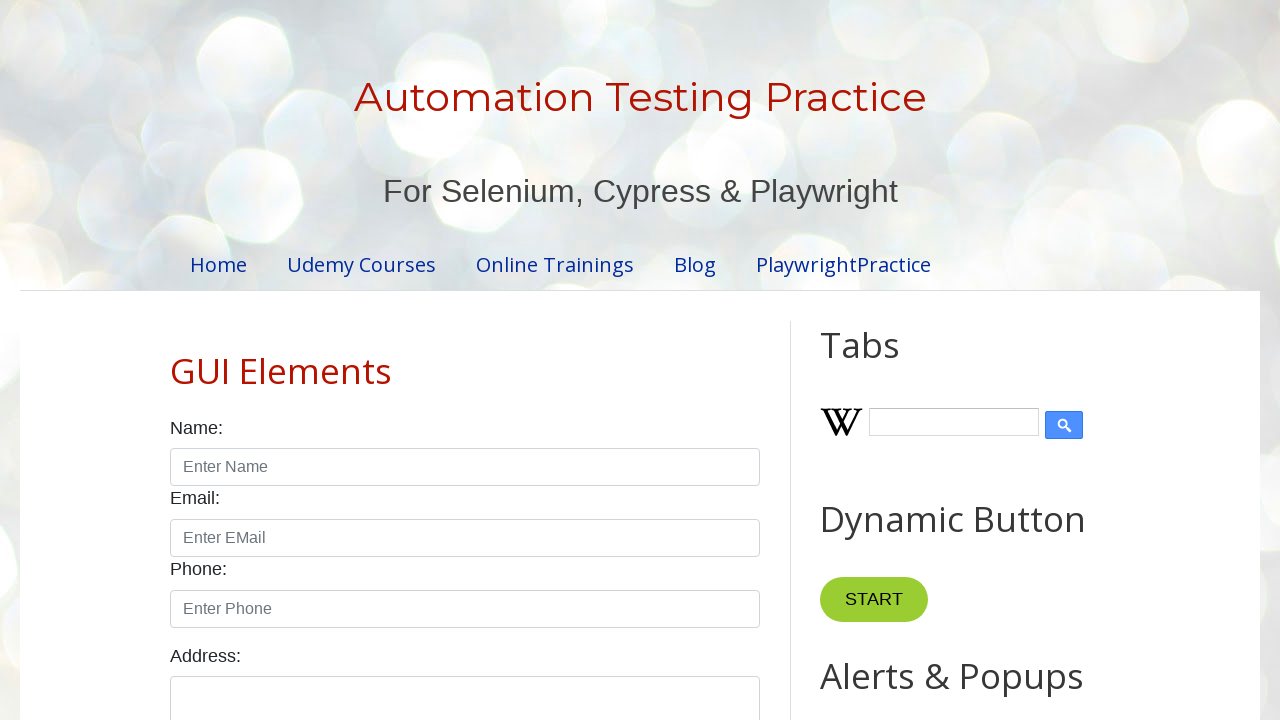

Verified table has 4 columns as expected
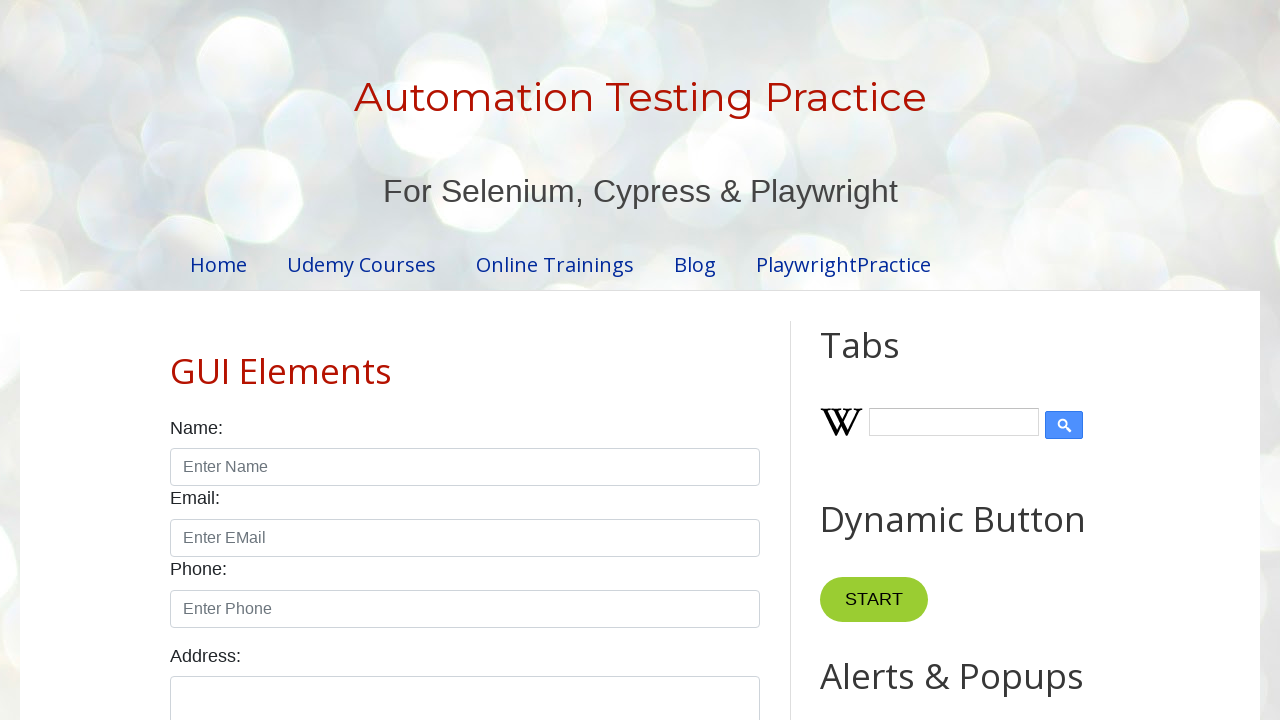

Verified table has 5 rows as expected
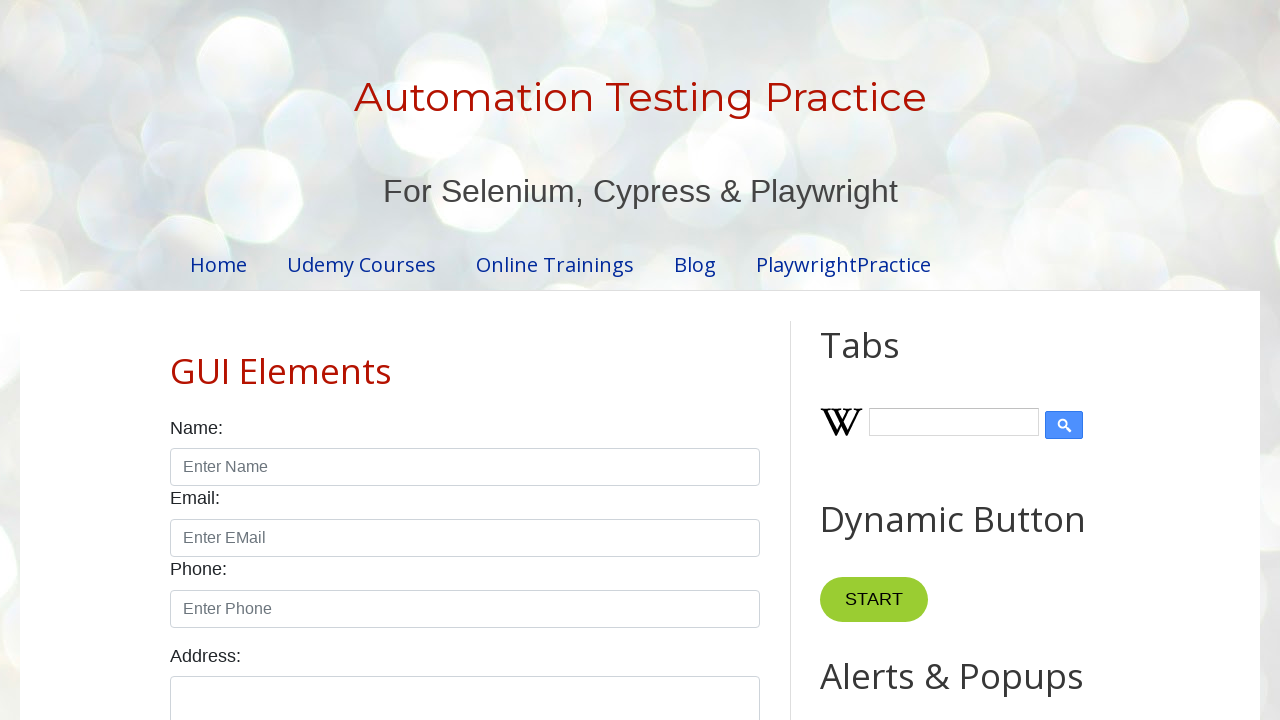

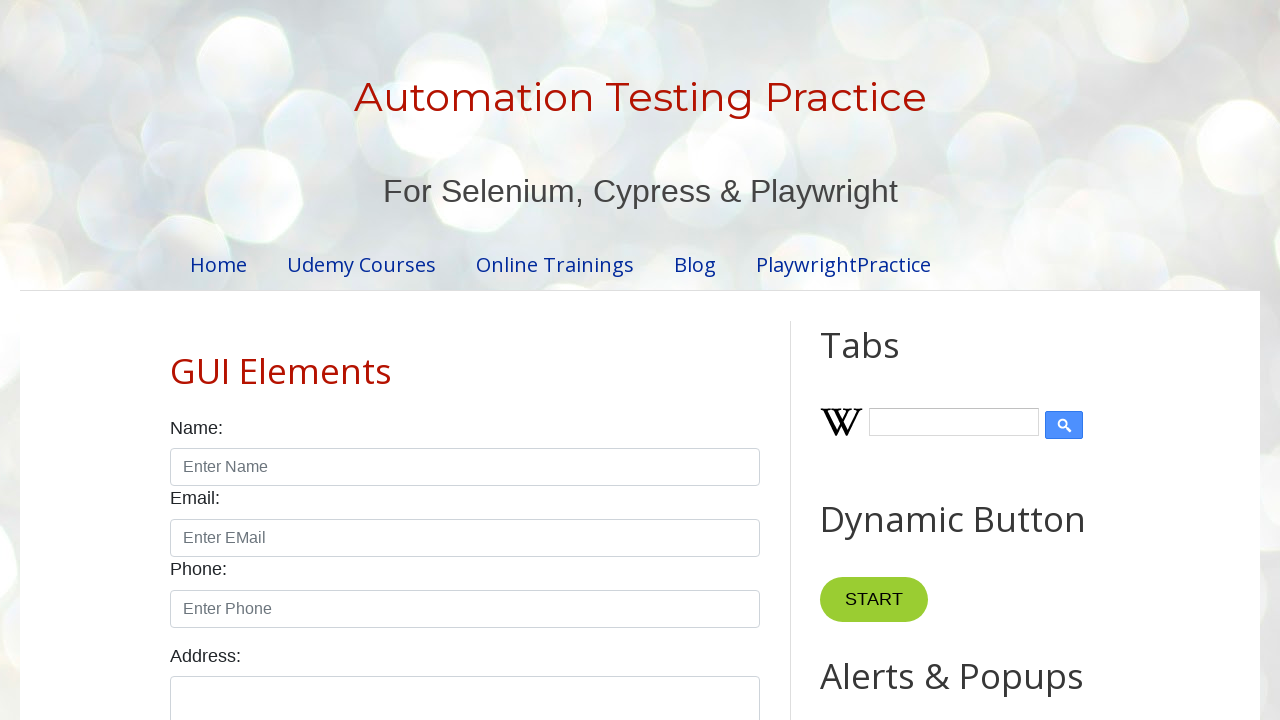